Tests dropdown menu functionality by selecting options using index, value, and visible text methods, then verifies the dropdown options are displayed correctly.

Starting URL: https://the-internet.herokuapp.com/dropdown

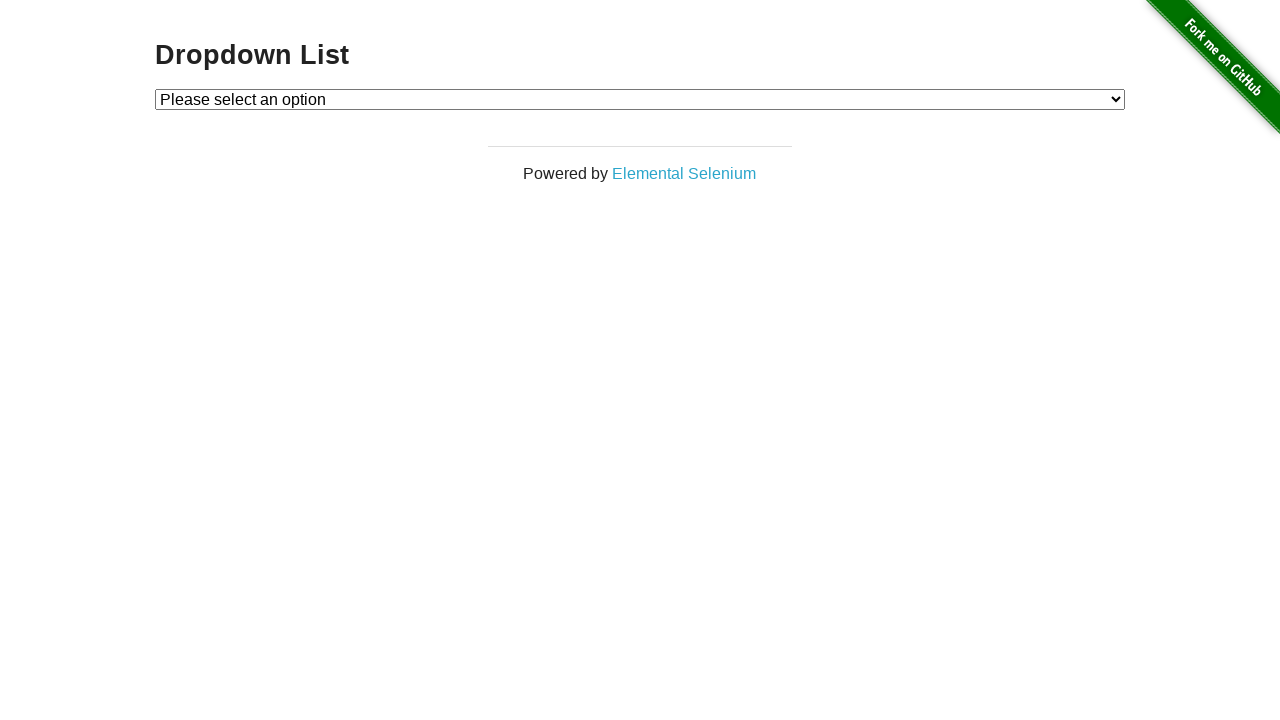

Selected Option 1 by index on select#dropdown
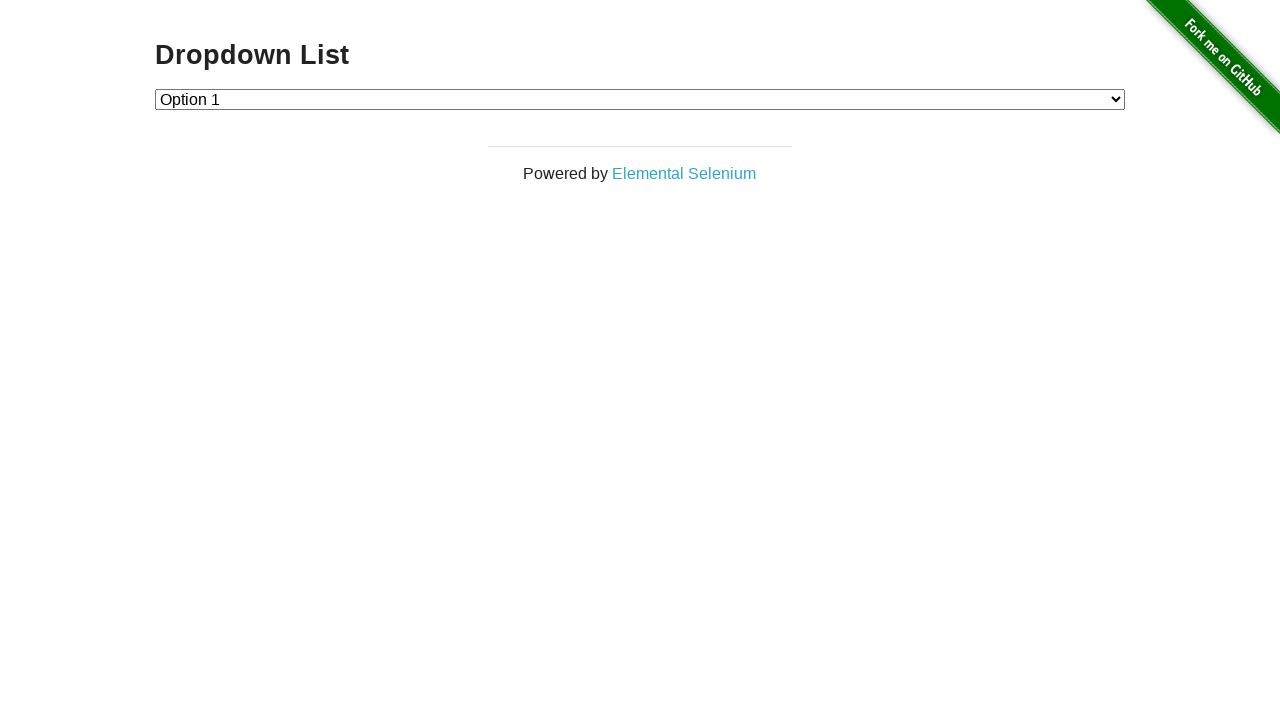

Retrieved and printed selected option text (Option 1)
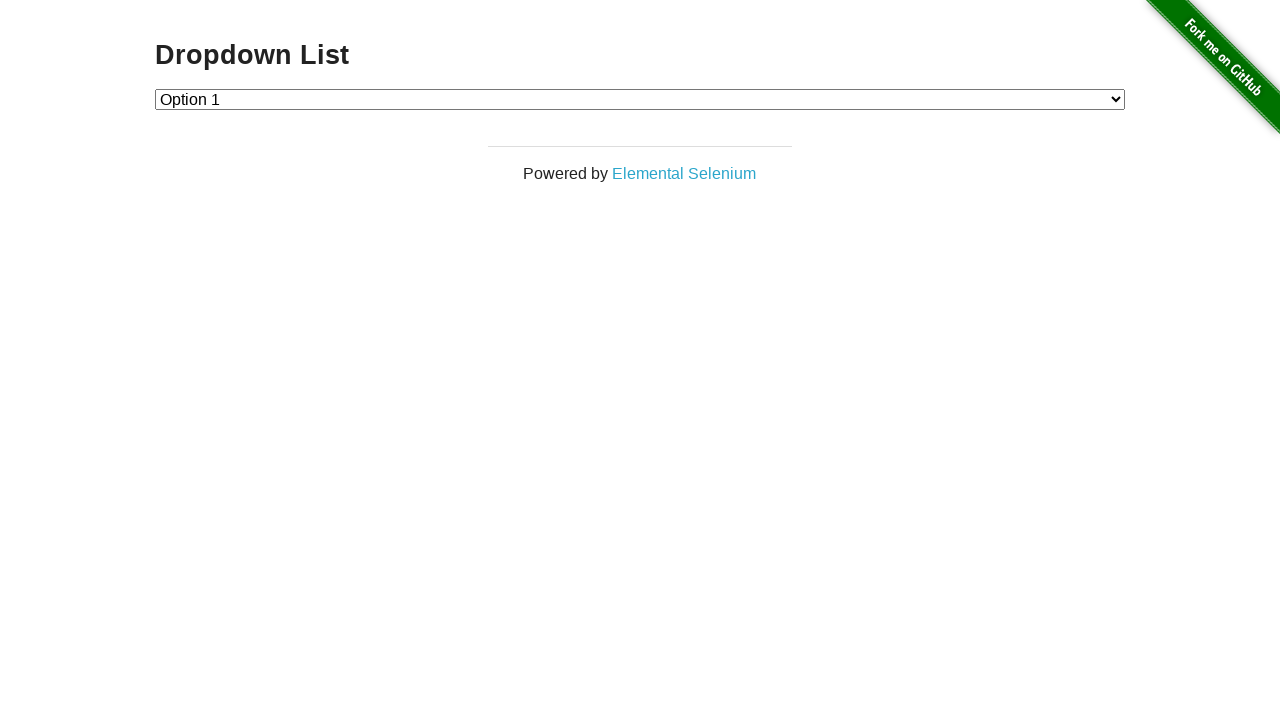

Waited 2 seconds before next selection
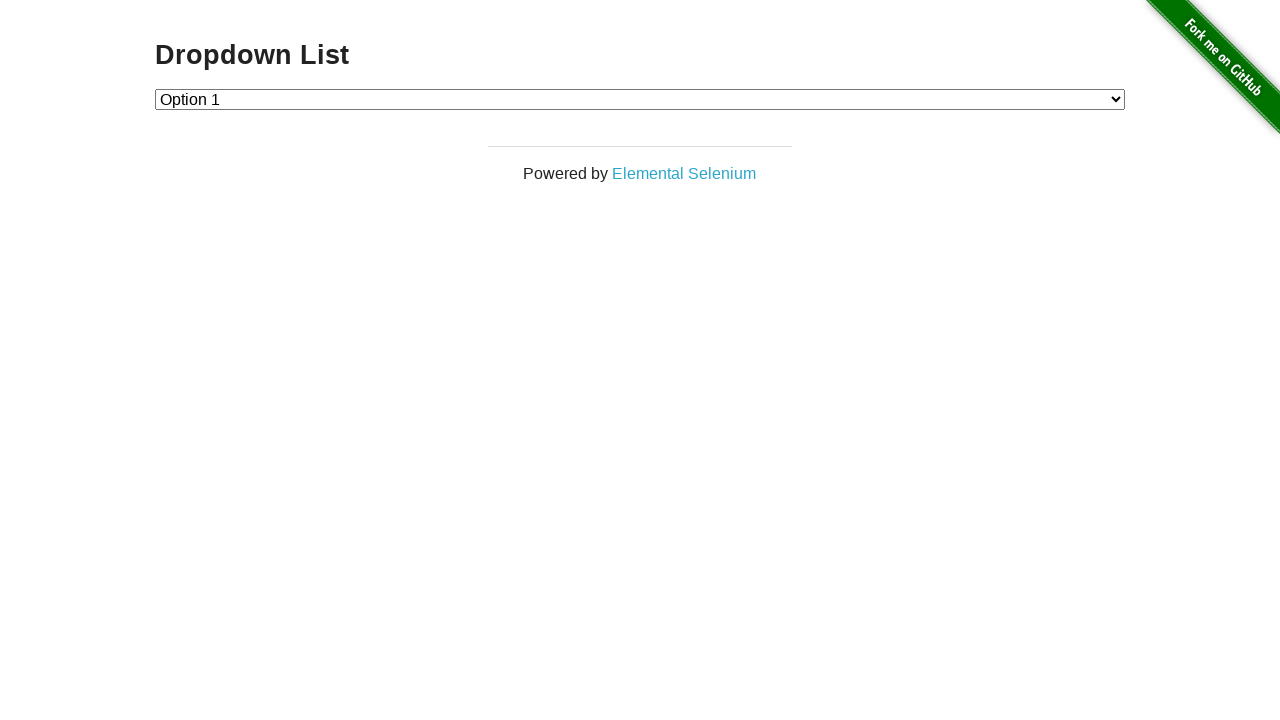

Selected Option 2 by value on select#dropdown
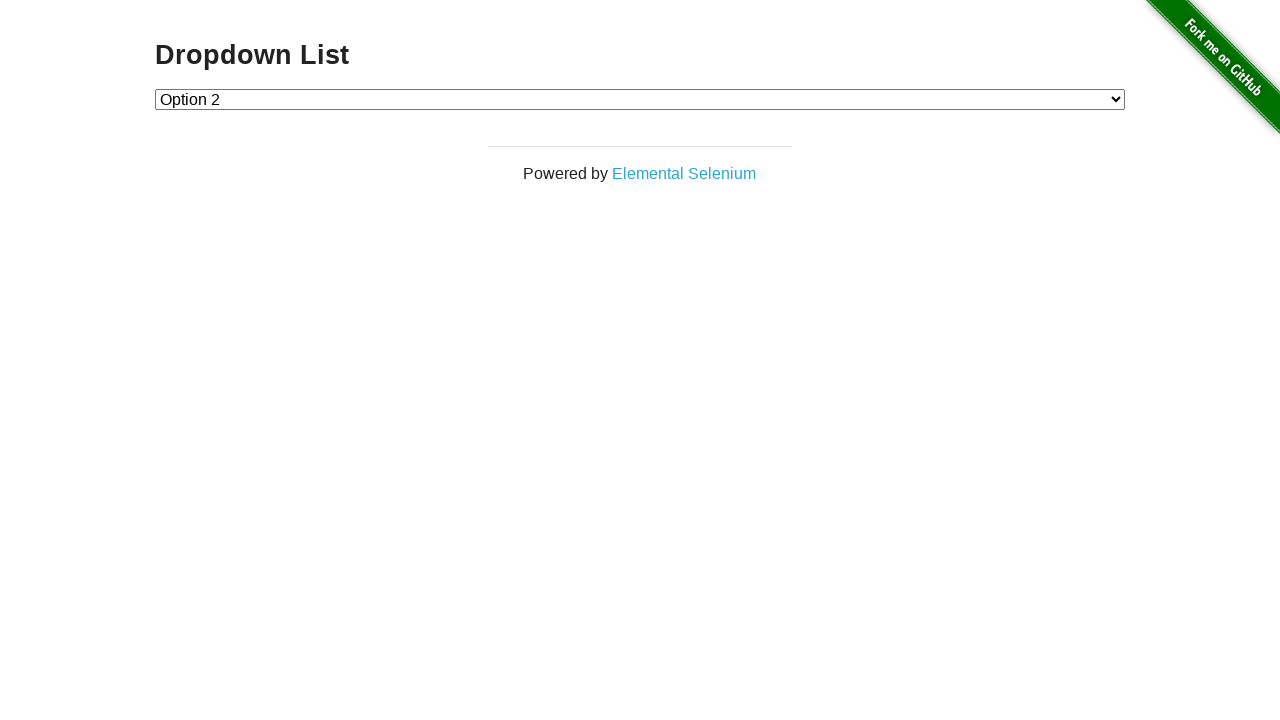

Retrieved and printed selected option text (Option 2)
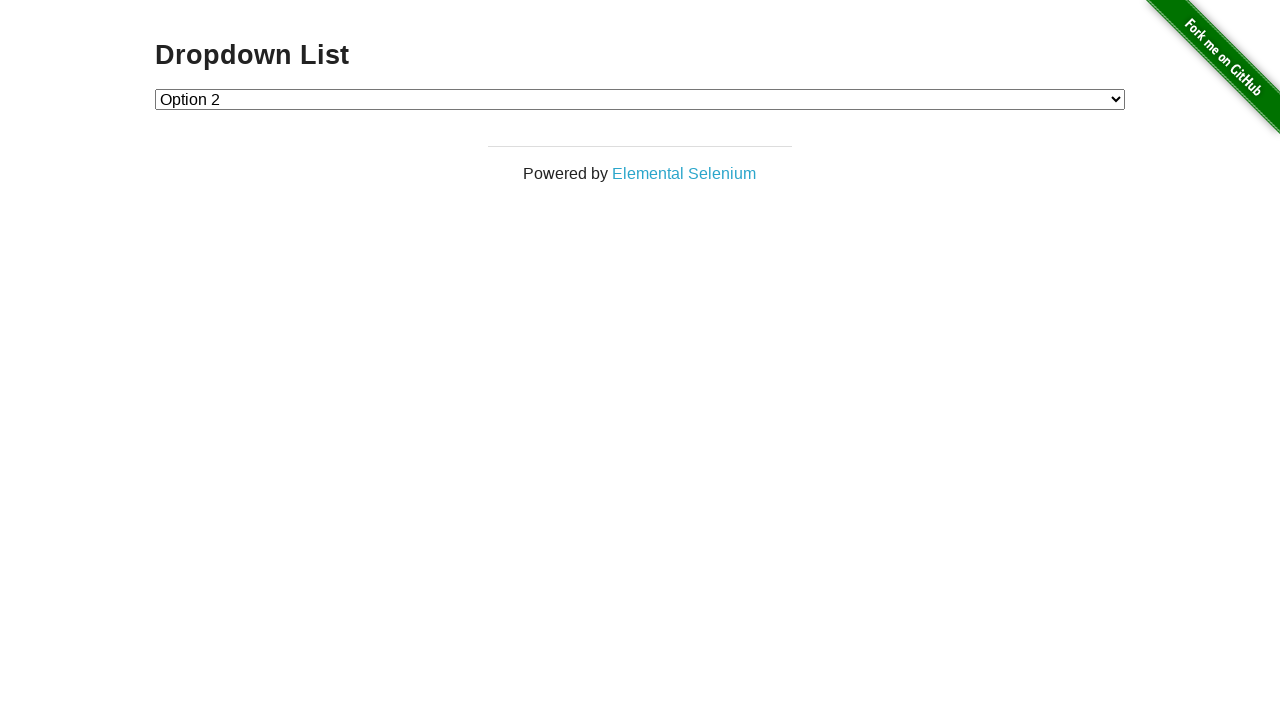

Waited 2 seconds before next selection
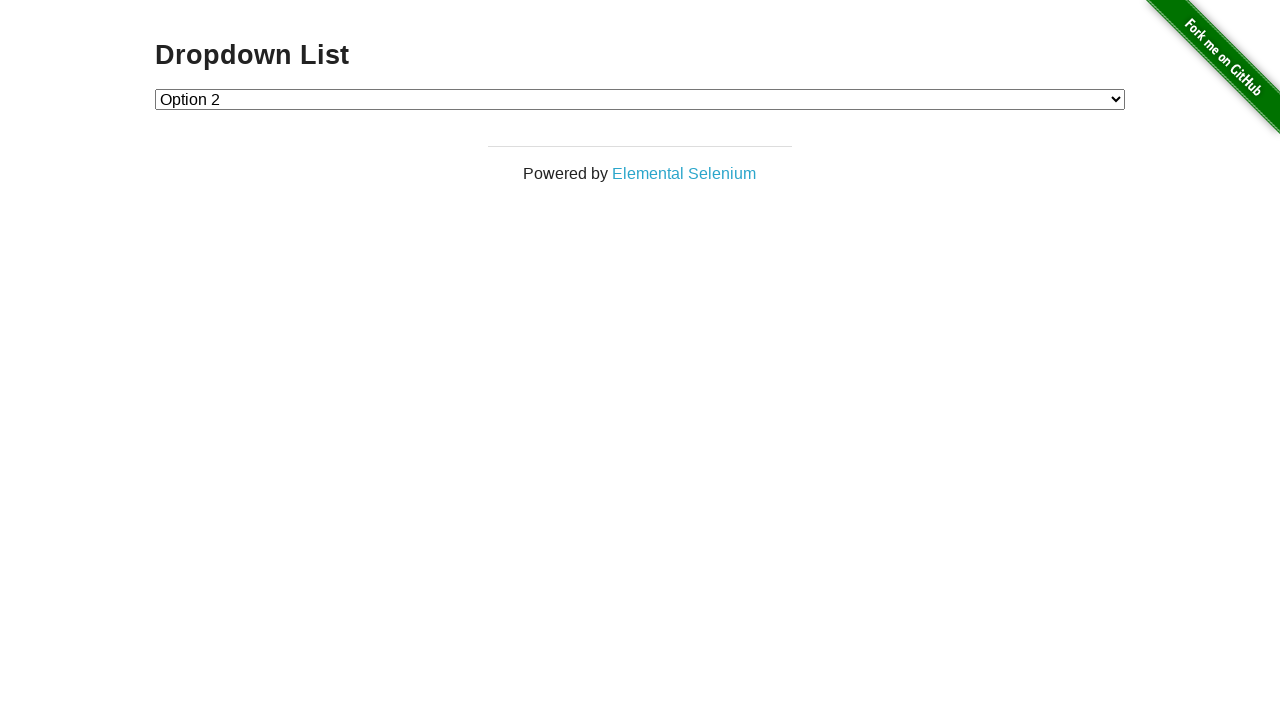

Selected Option 1 by visible text label on select#dropdown
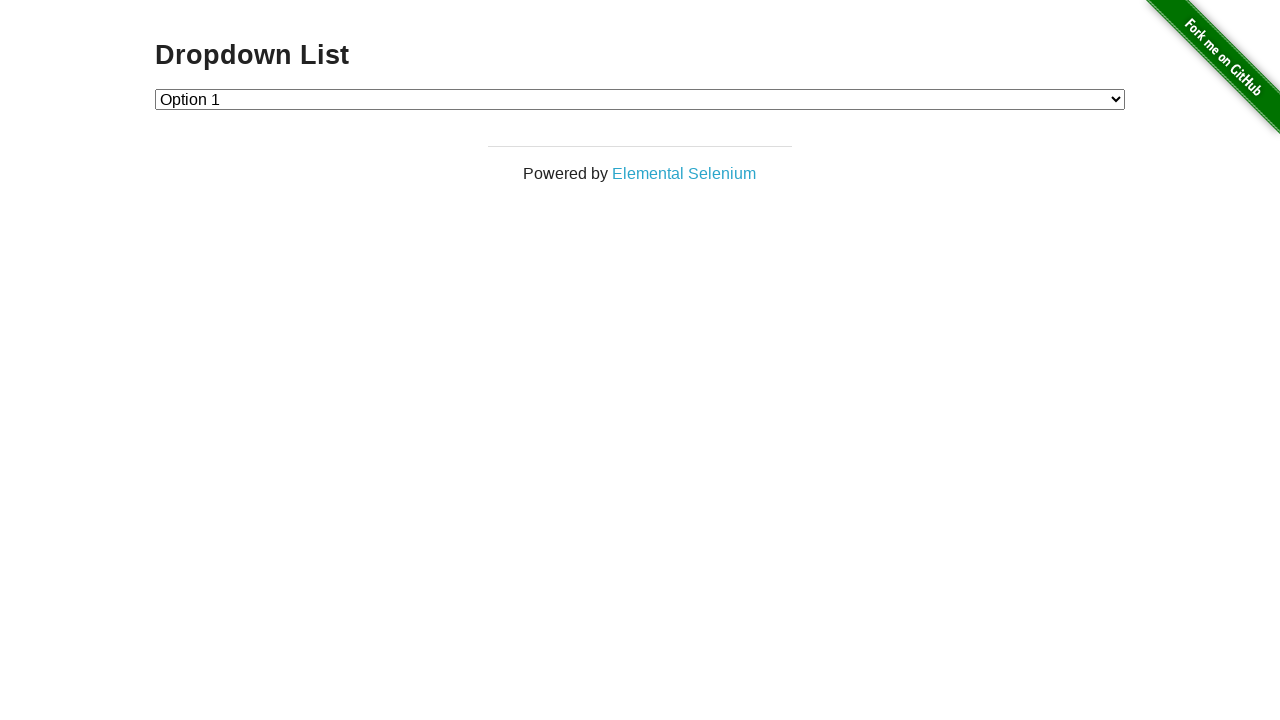

Retrieved and printed selected option text (Option 1)
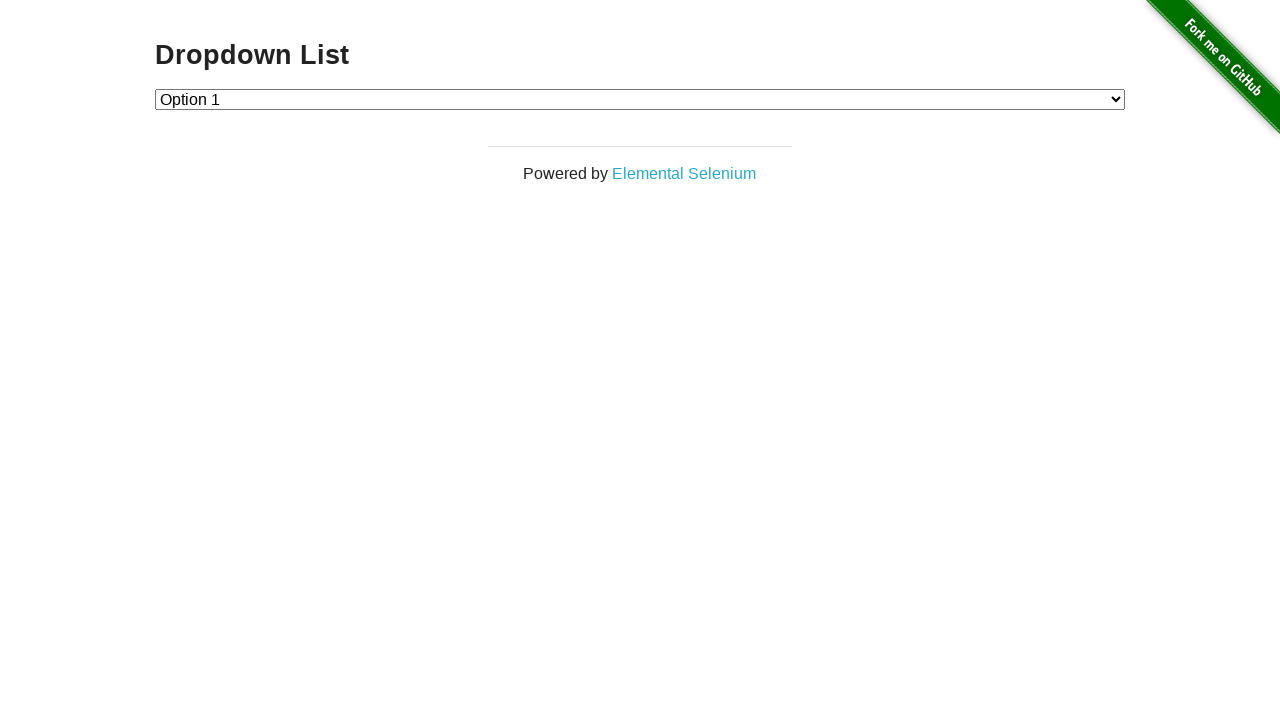

Retrieved all dropdown options
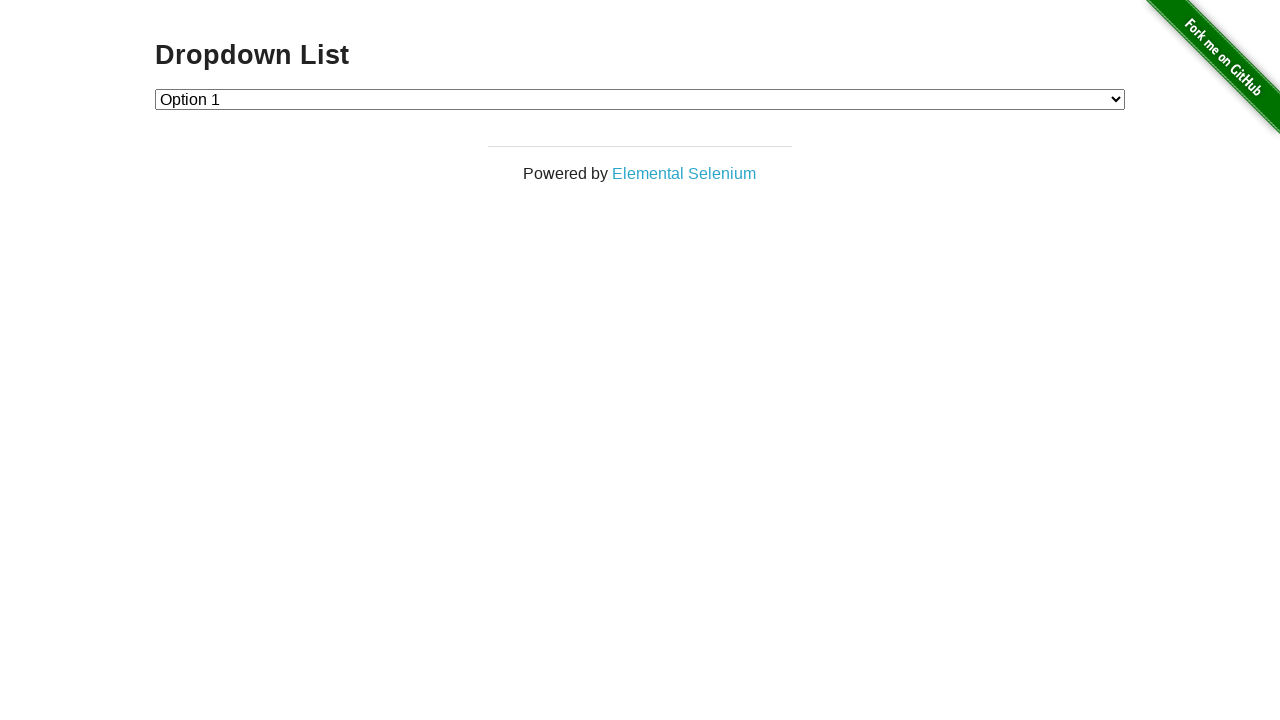

Printed dropdown option text: Please select an option
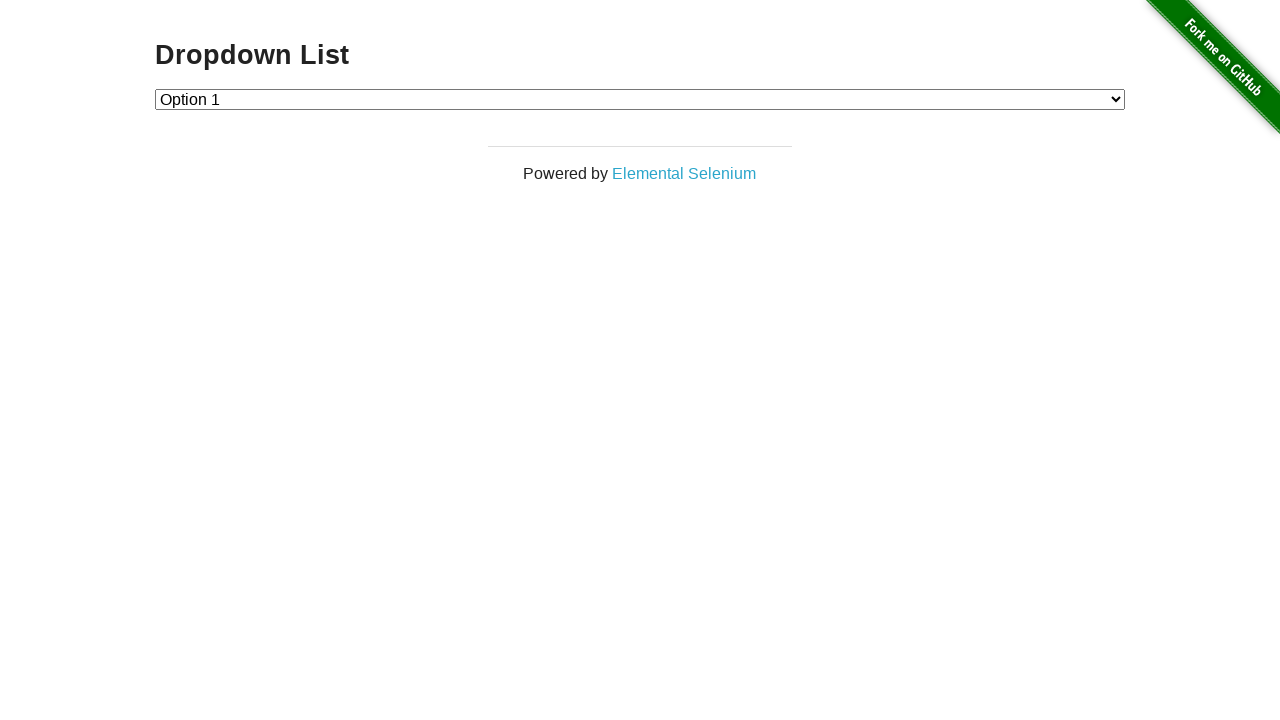

Printed dropdown option text: Option 1
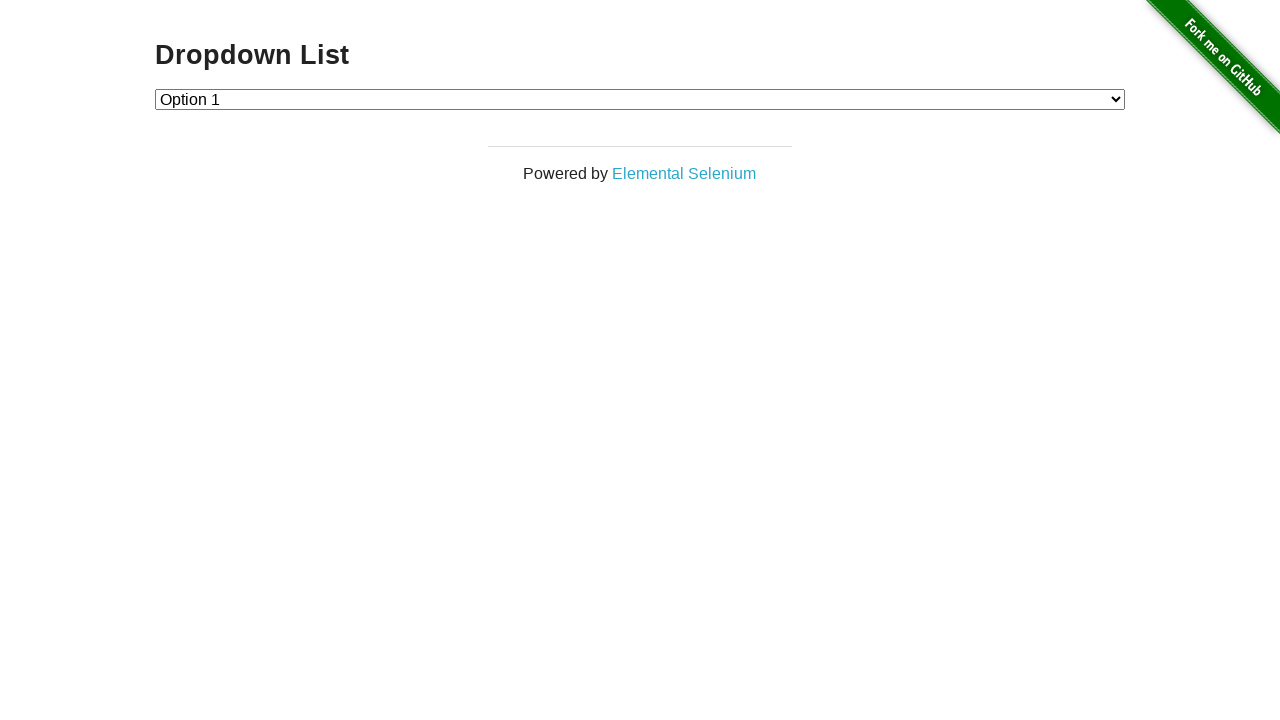

Printed dropdown option text: Option 2
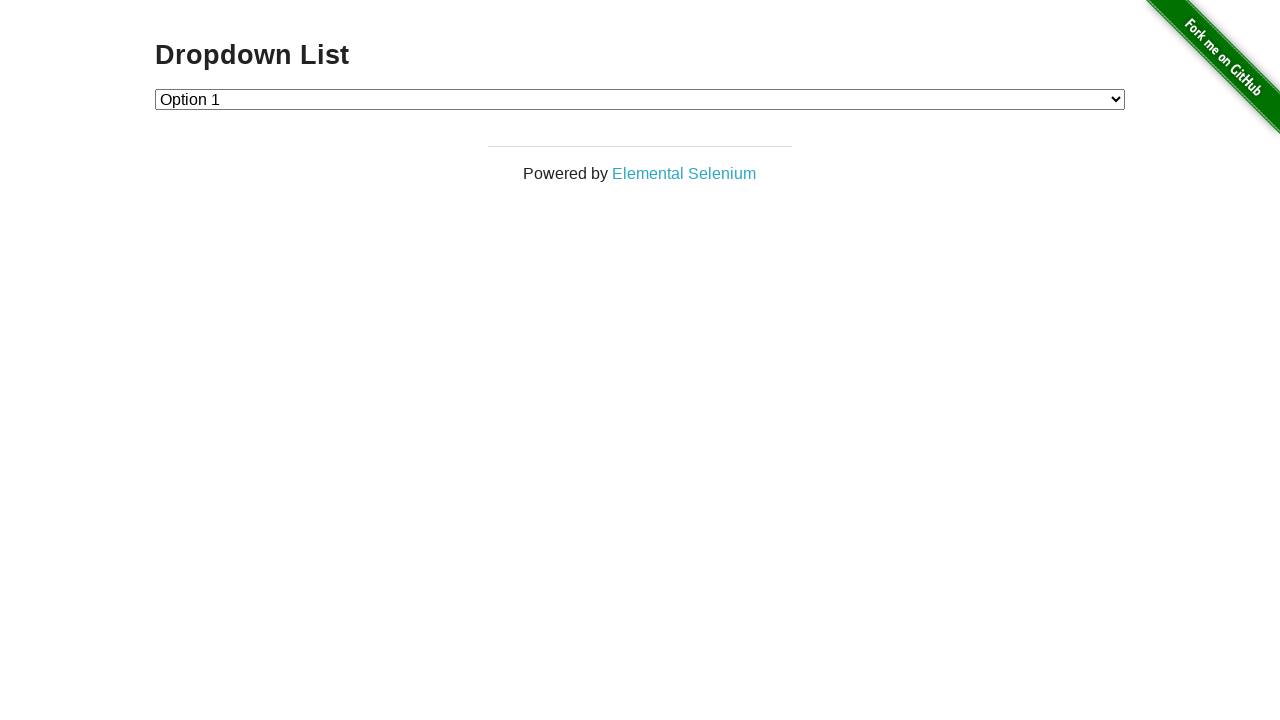

Verified dropdown contains 3 options as expected
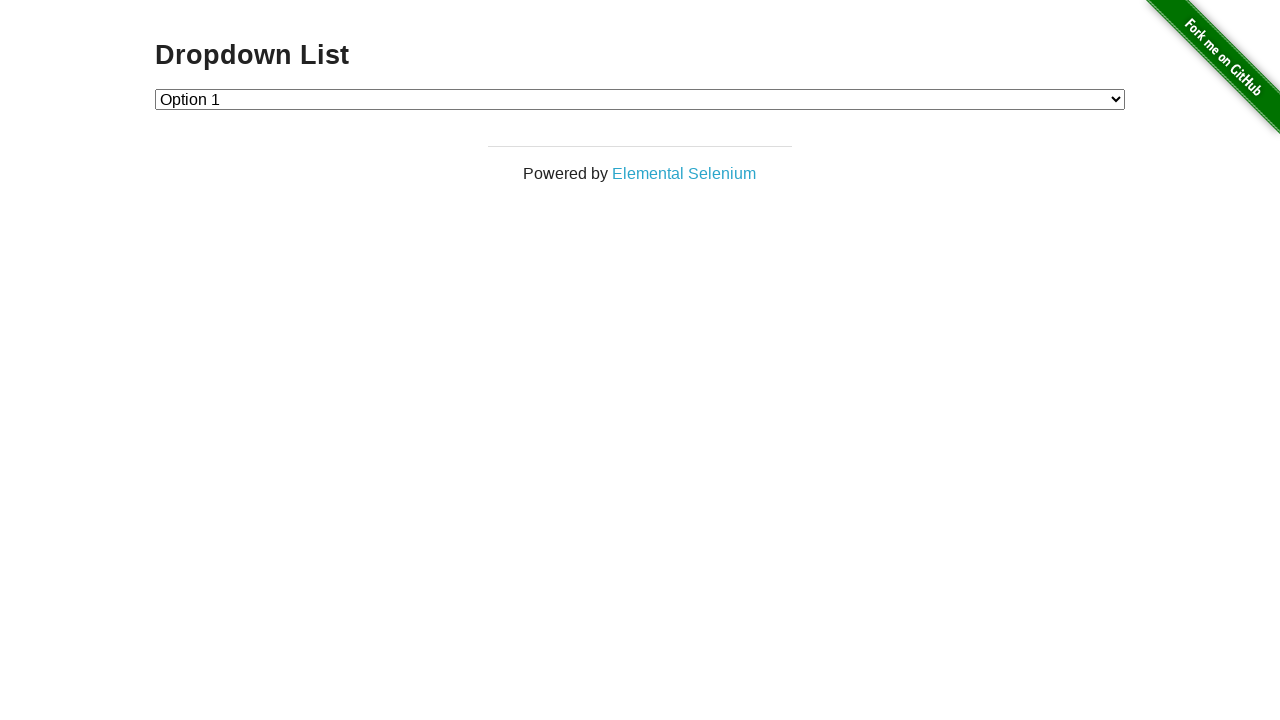

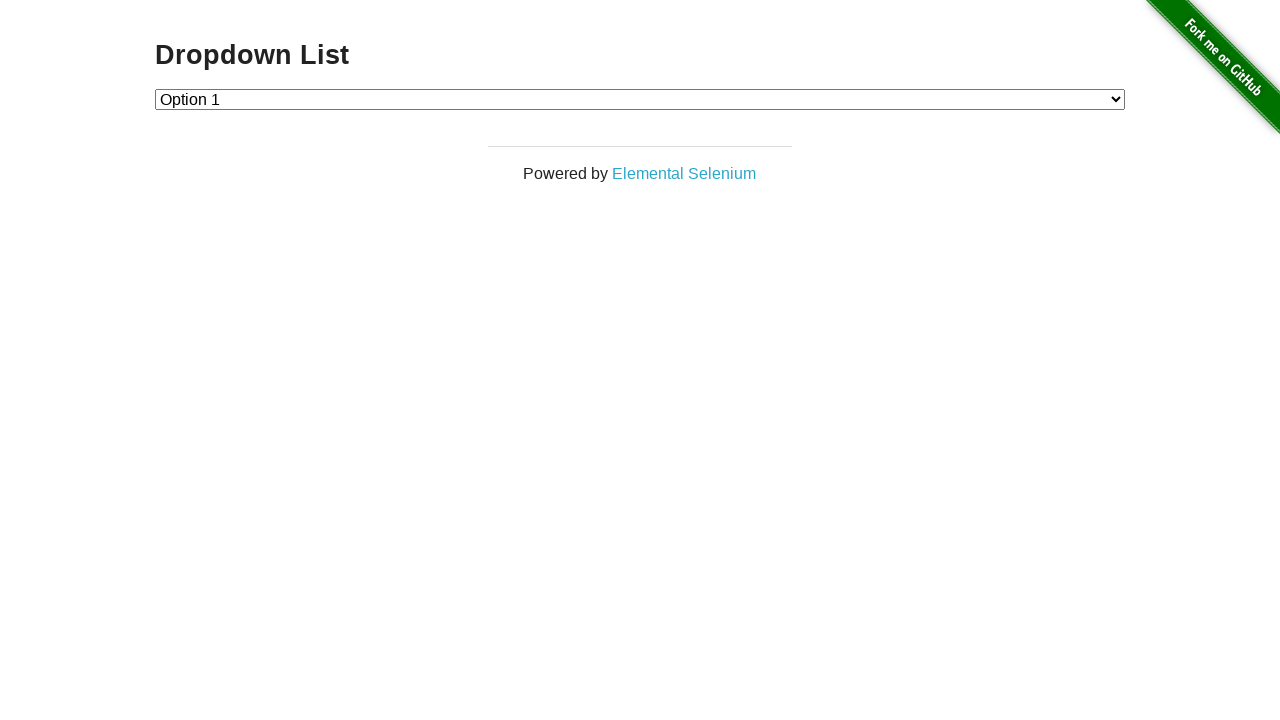